Tests JavaScript confirm dialog functionality by clicking a button that triggers a confirm alert, dismissing it first, then accepting it on the second attempt, and verifying the result messages

Starting URL: https://the-internet.herokuapp.com/javascript_alerts

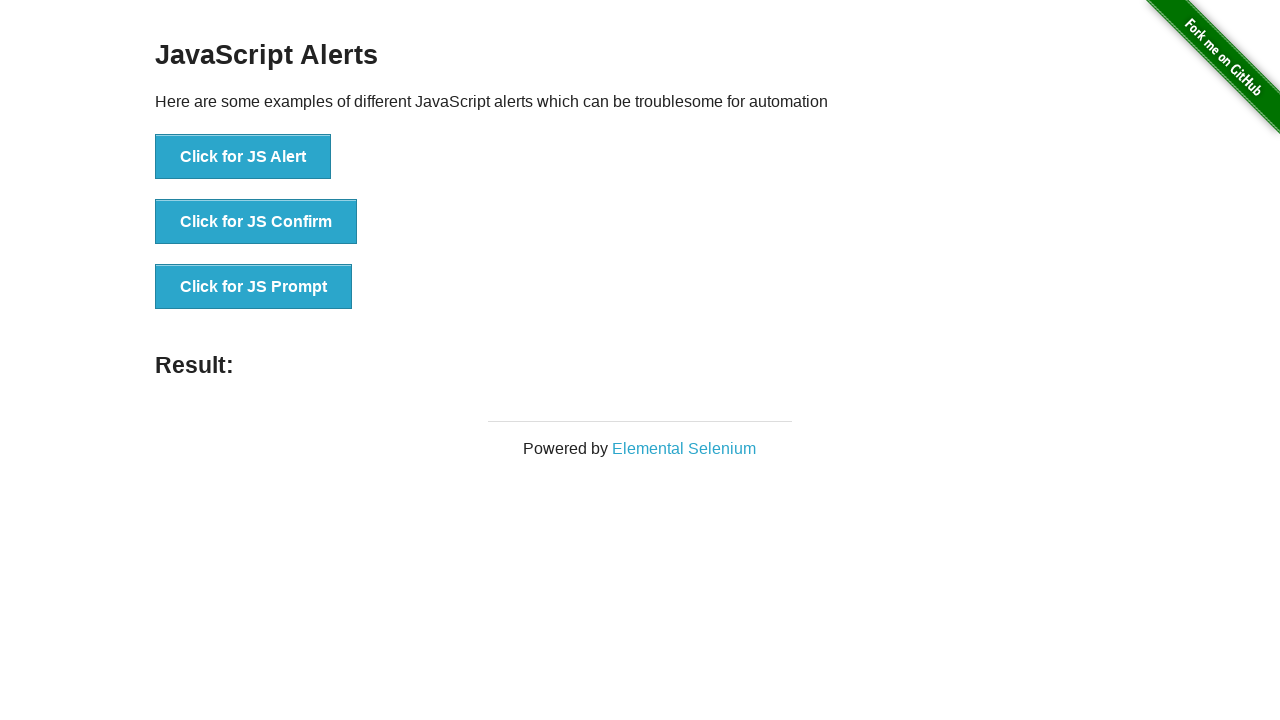

Clicked 'Click for JS Confirm' button to trigger confirm dialog at (256, 222) on xpath=//button[contains(text(), 'Click for JS Confirm')]
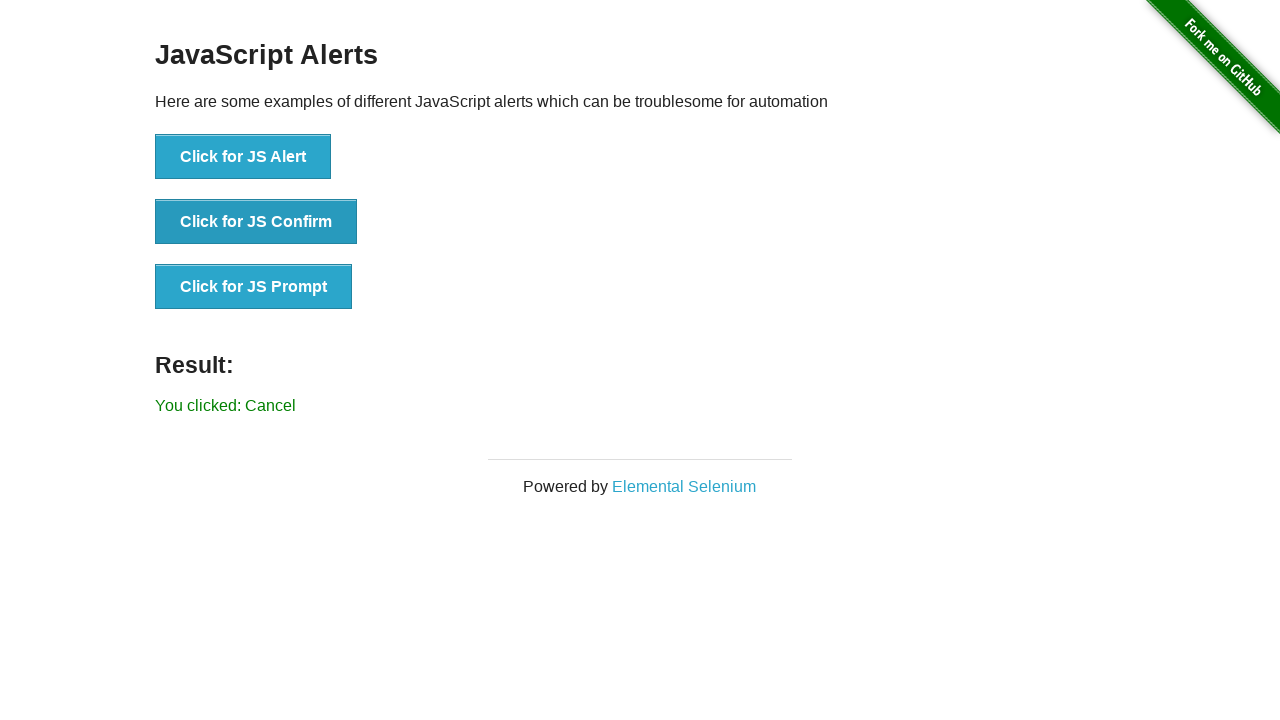

Set up dialog handler to dismiss the confirm alert
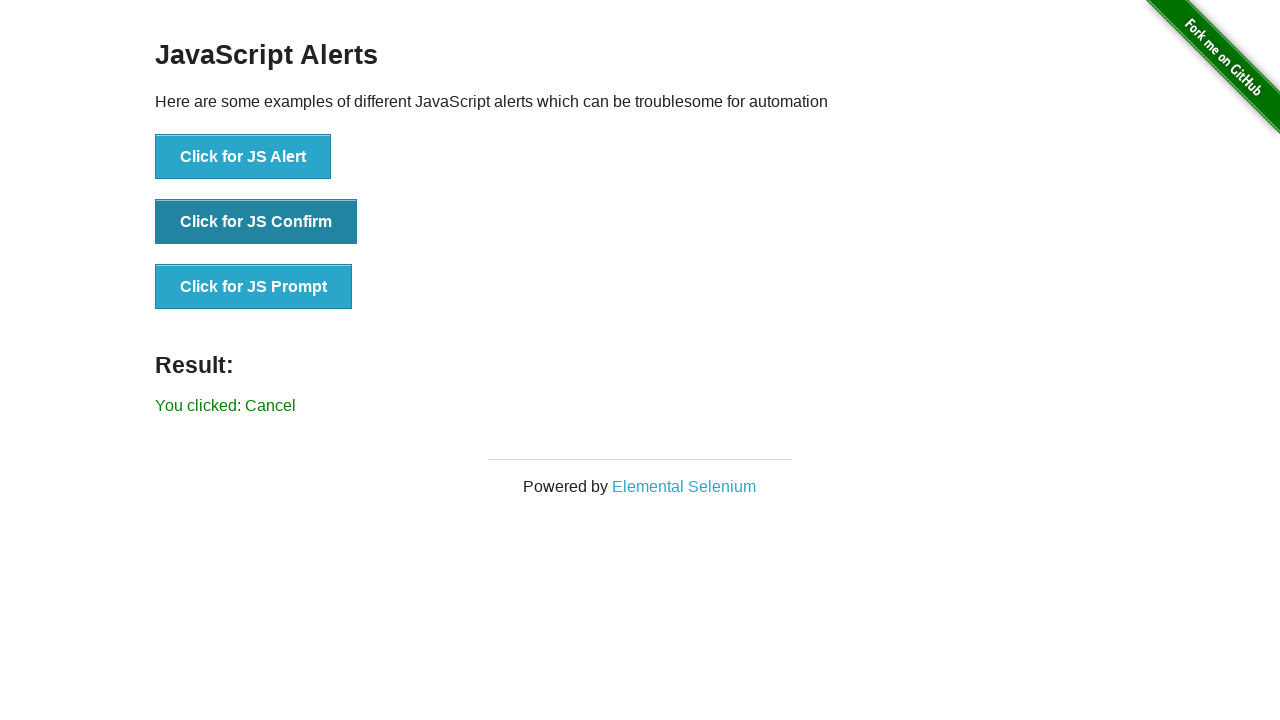

Result message appeared after dismissing confirm dialog
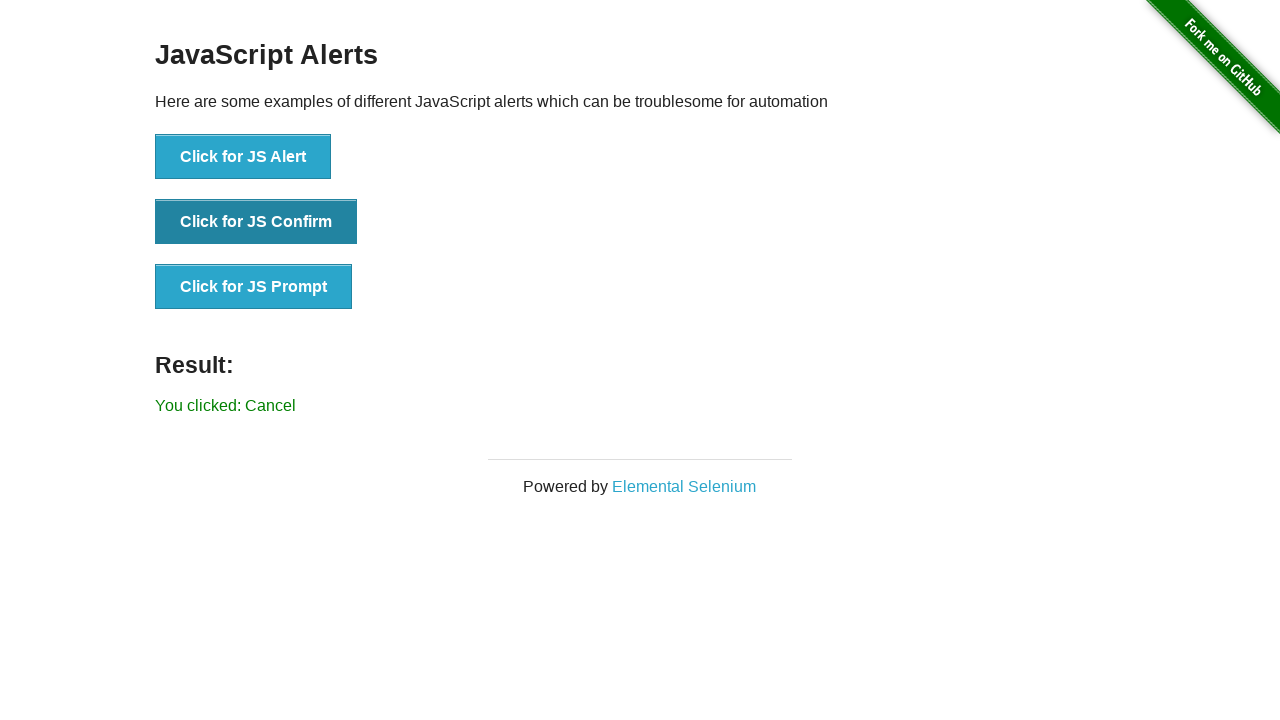

Clicked 'Click for JS Confirm' button again to trigger confirm dialog at (256, 222) on xpath=//button[contains(text(), 'Click for JS Confirm')]
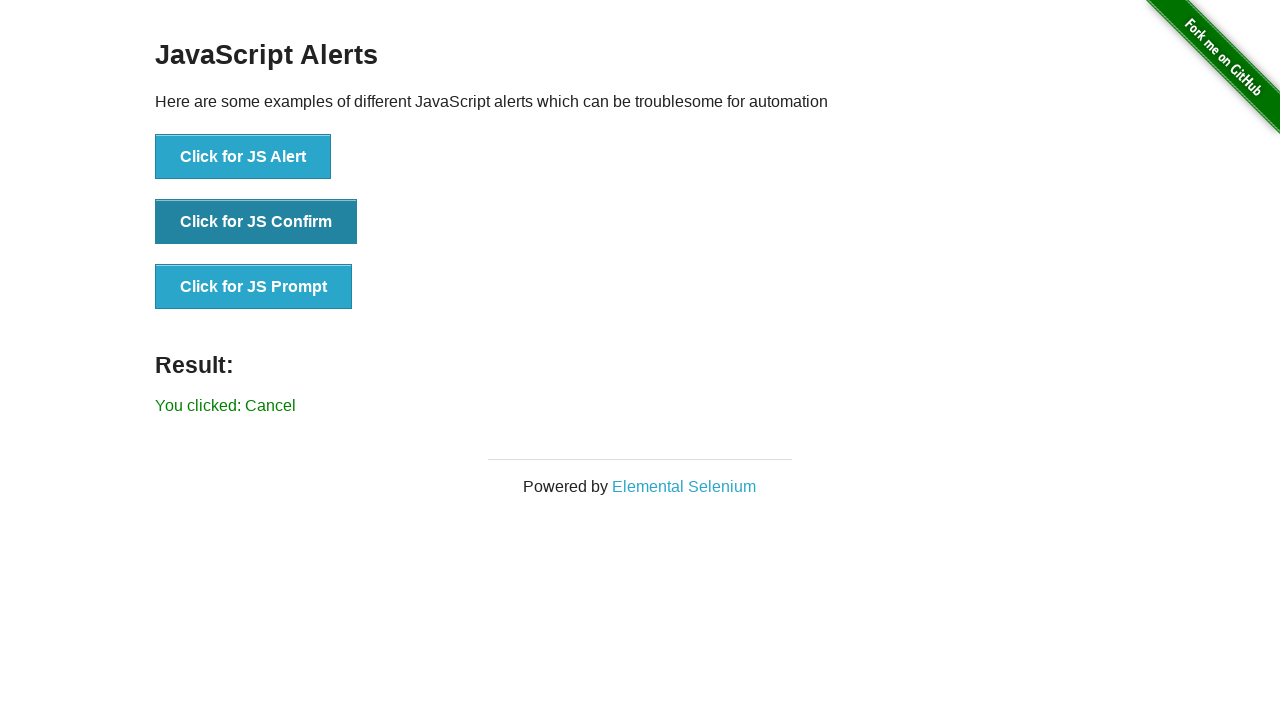

Set up dialog handler to accept the confirm alert
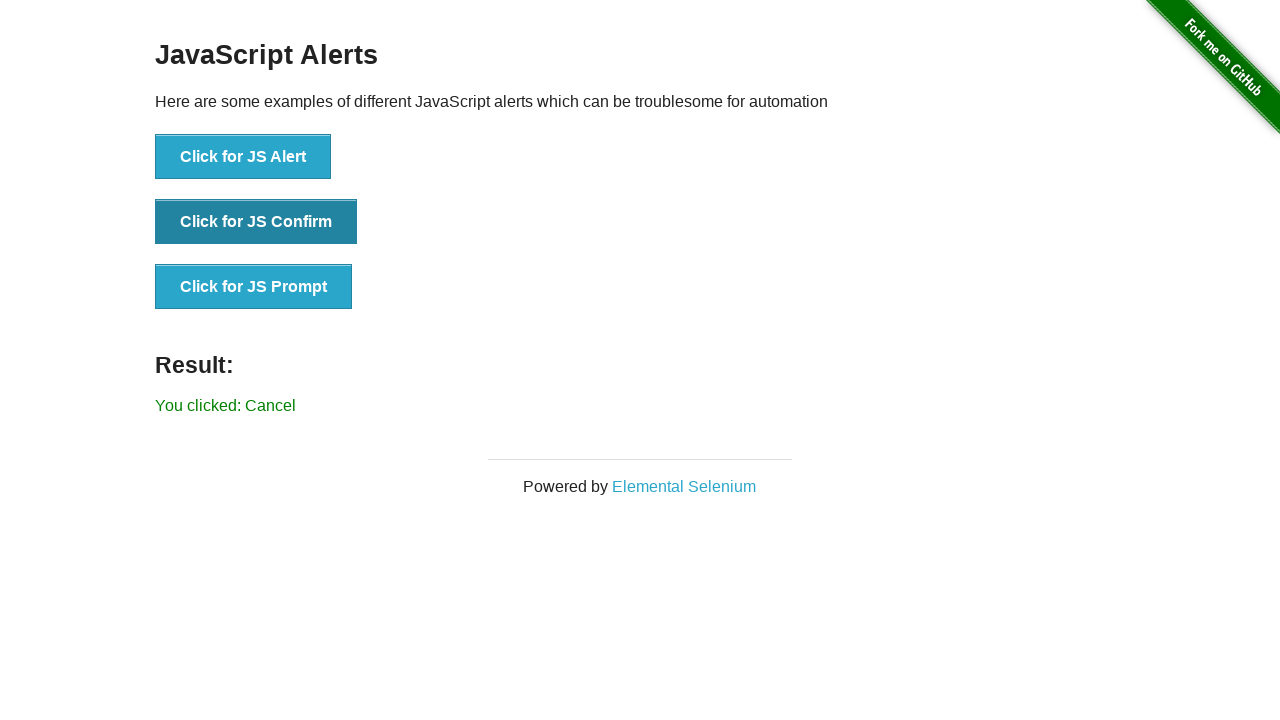

Result message appeared after accepting confirm dialog
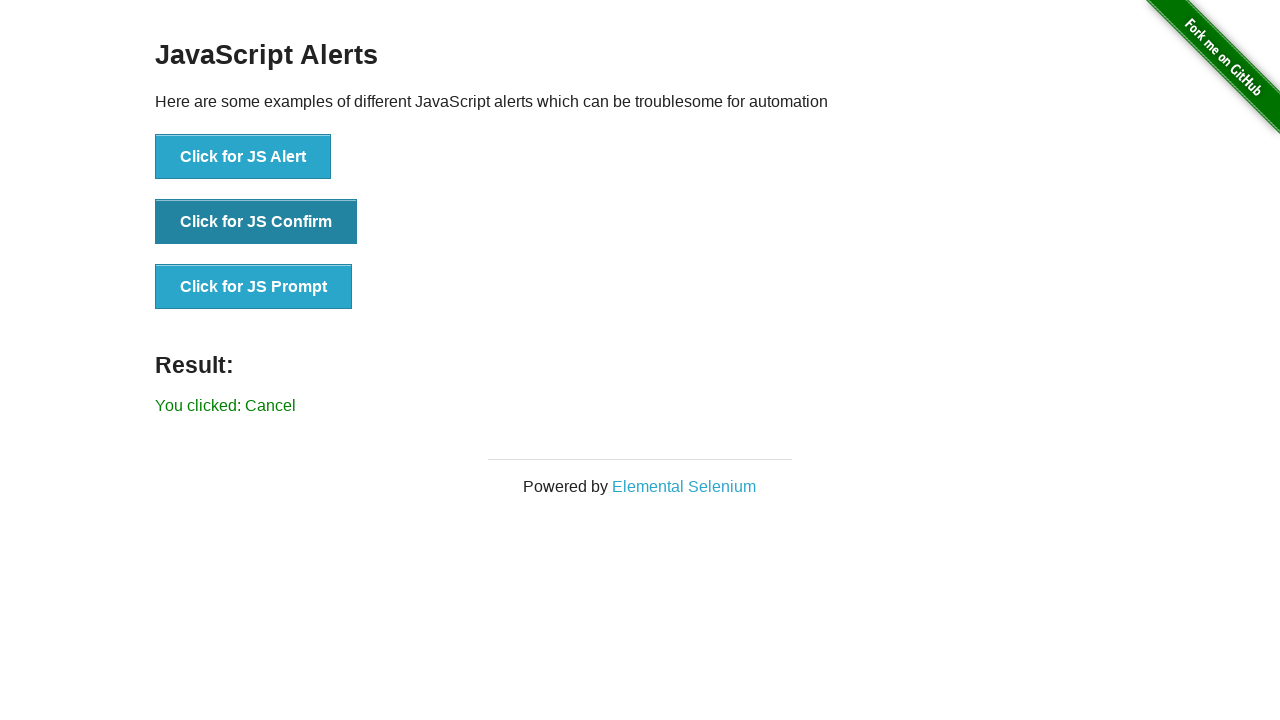

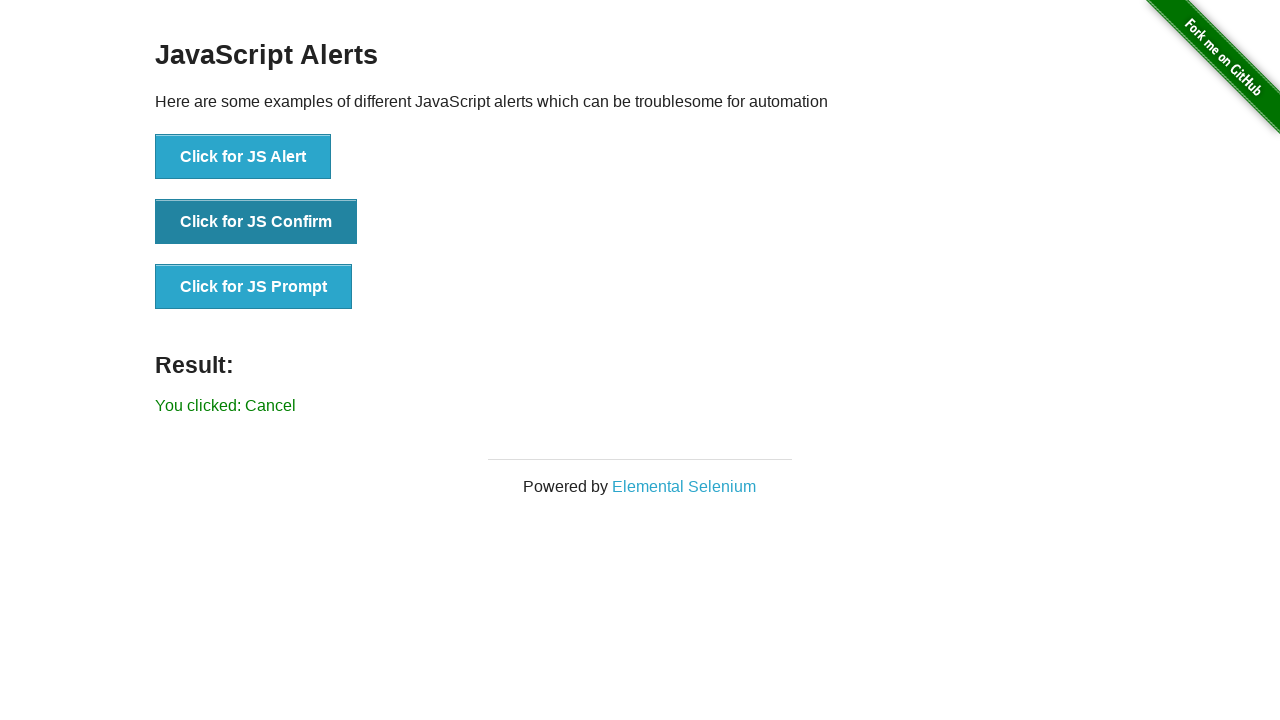